Navigates to Sauce Labs' public guinea pig test page and verifies the page loads successfully by checking for content.

Starting URL: http://saucelabs.com/test/guinea-pig

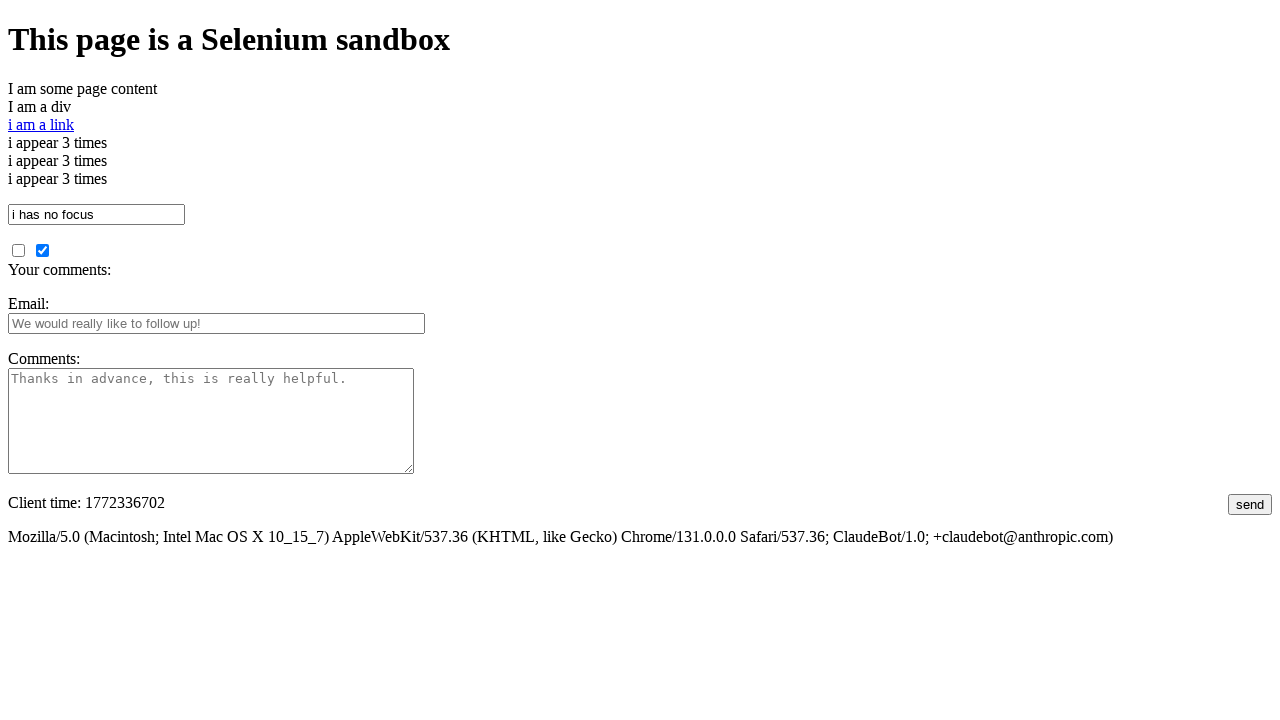

Navigated to Sauce Labs guinea pig test page
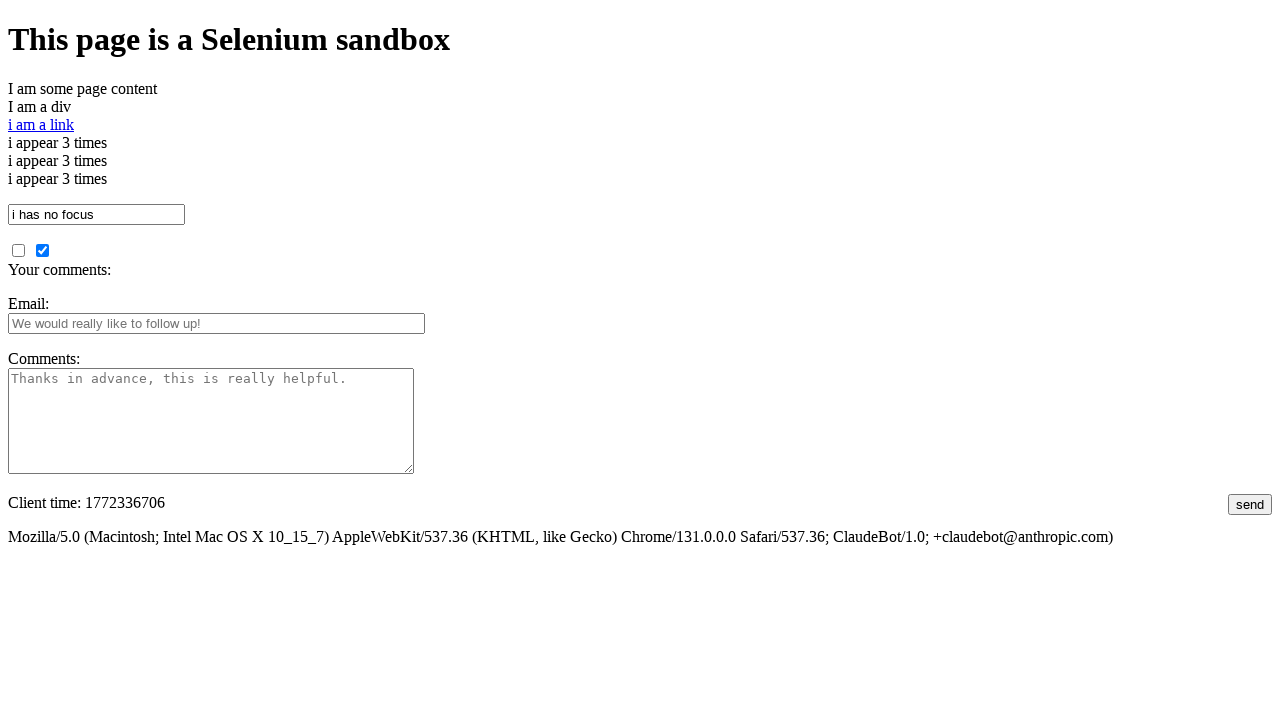

Page load state reached domcontentloaded
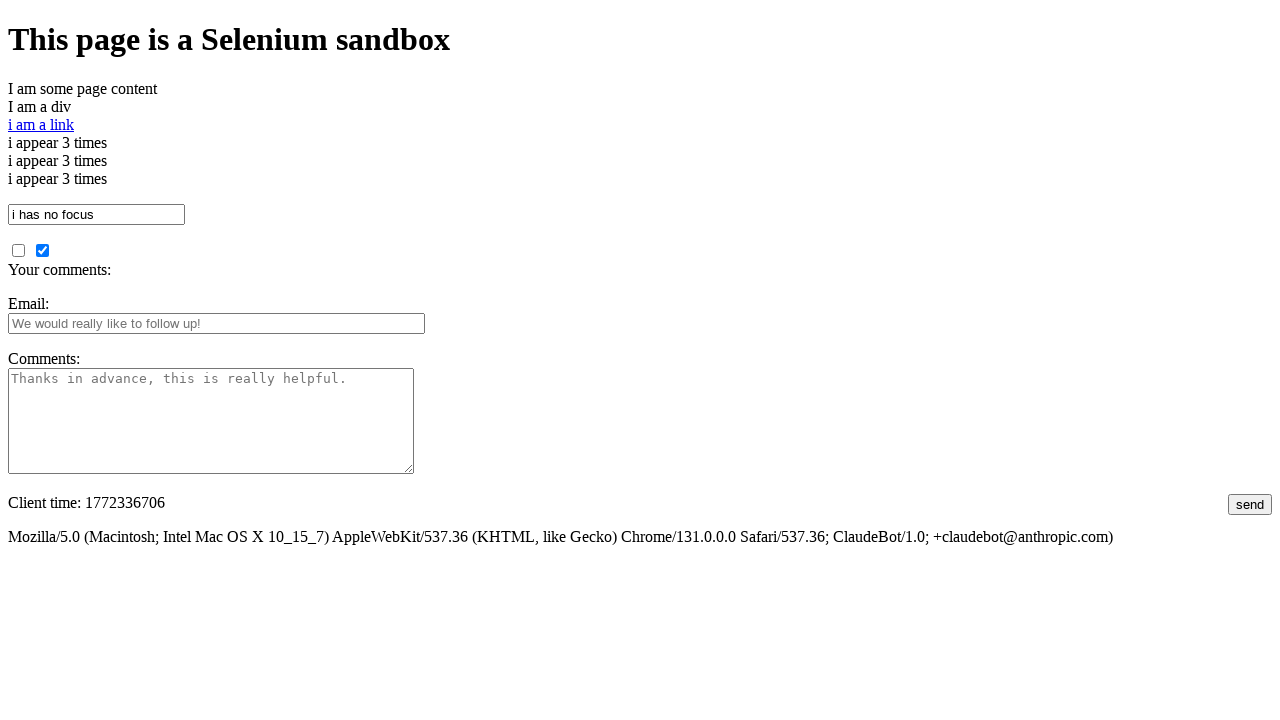

Retrieved page title: 'I am a page title - Sauce Labs'
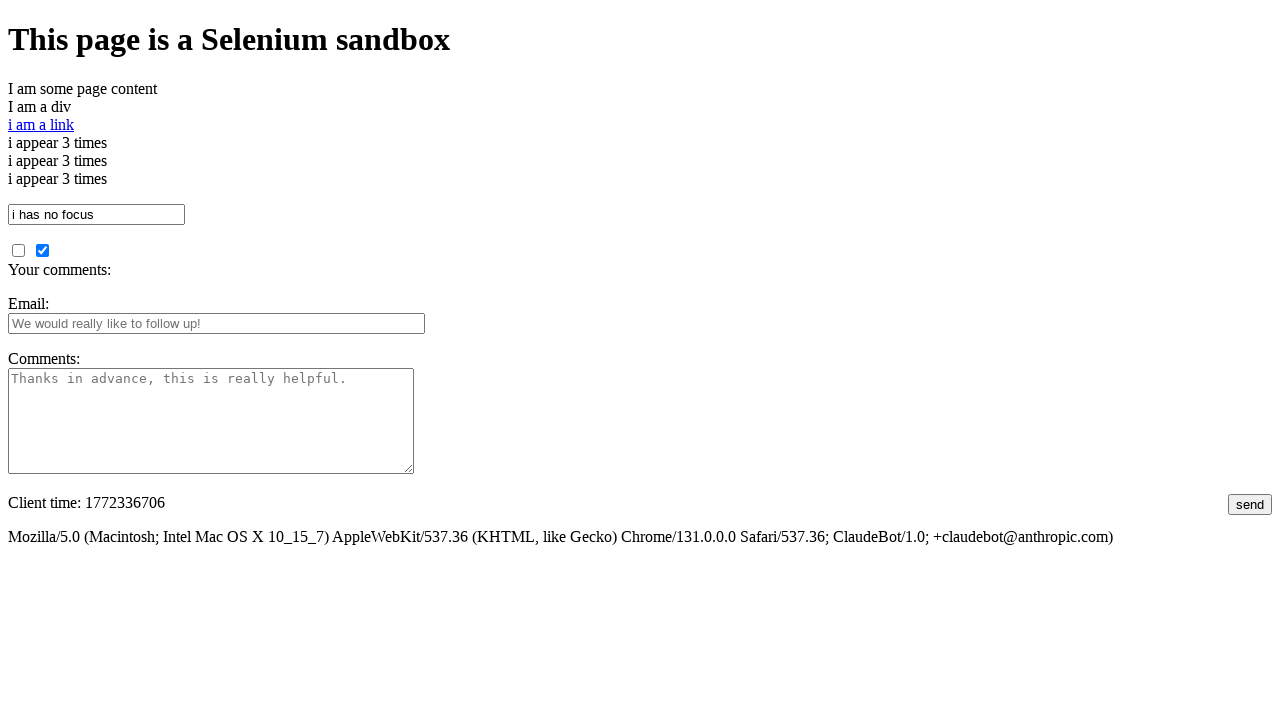

Printed page title to console
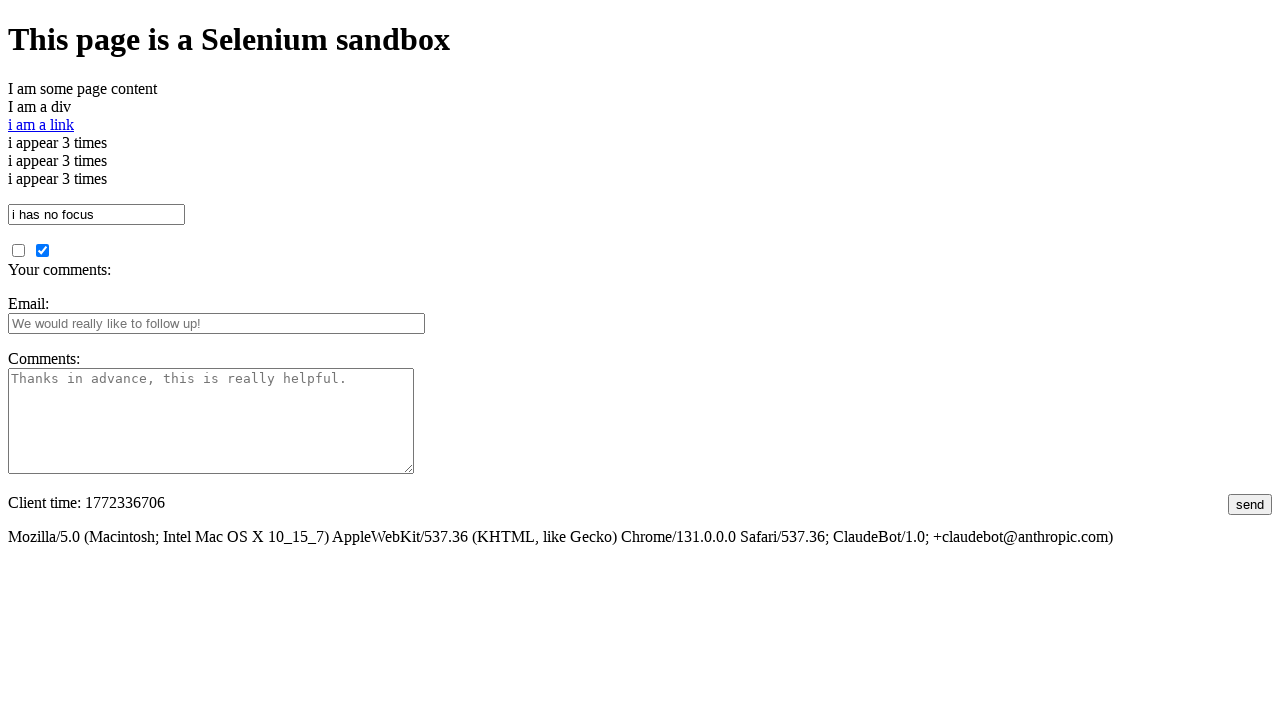

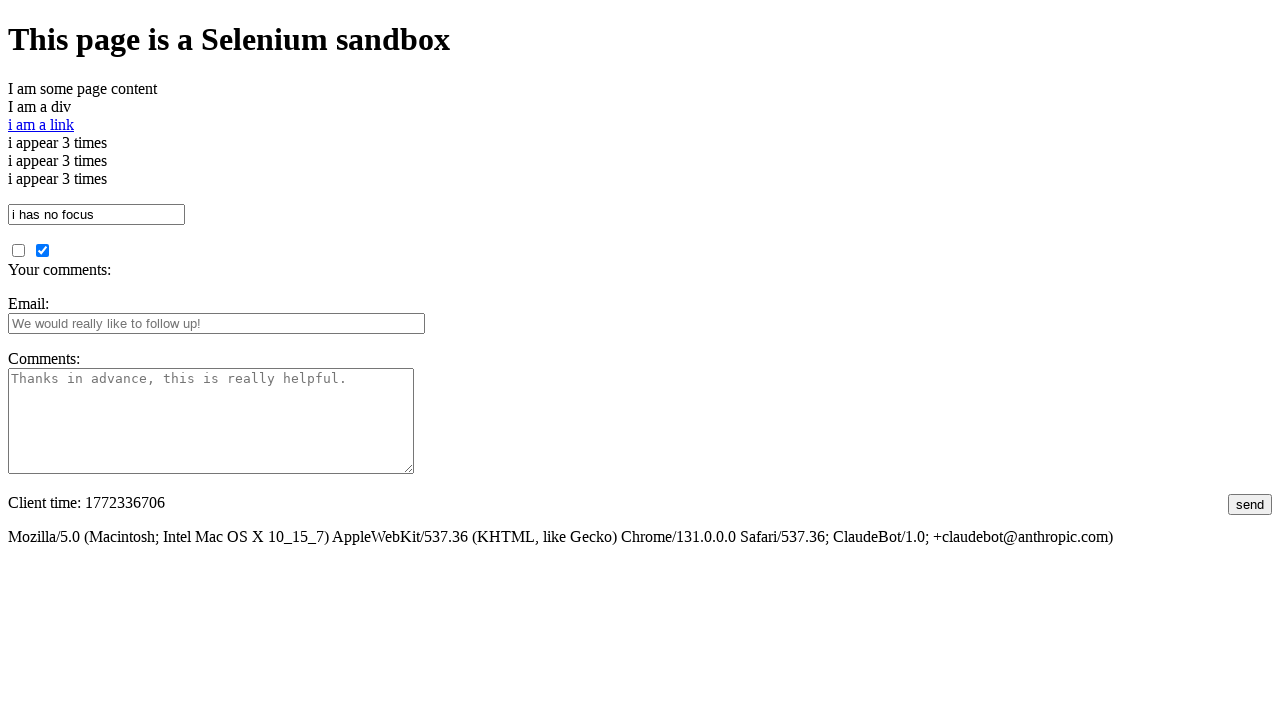